Tests the search functionality on HKTDC sourcing website by entering a search term and scrolling down the results page

Starting URL: https://sourcing.hktdc.com/

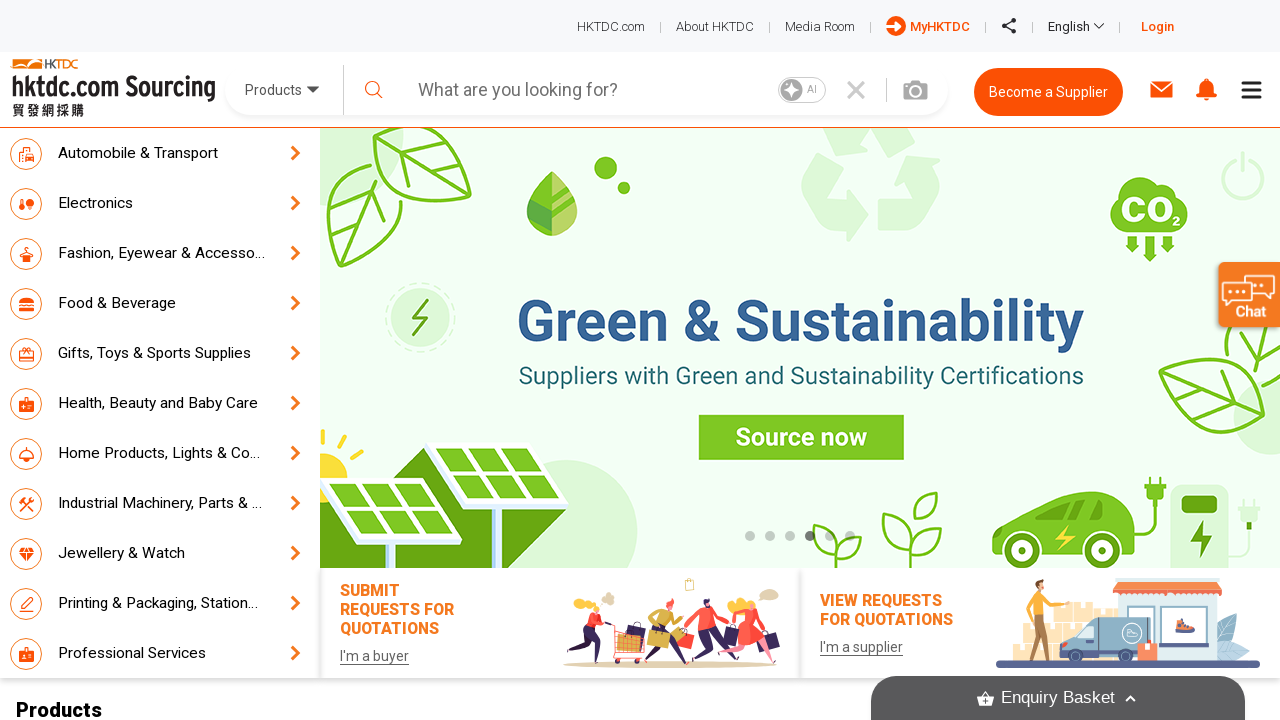

Filled search field with 'dog' on input[type='search'][name='search']
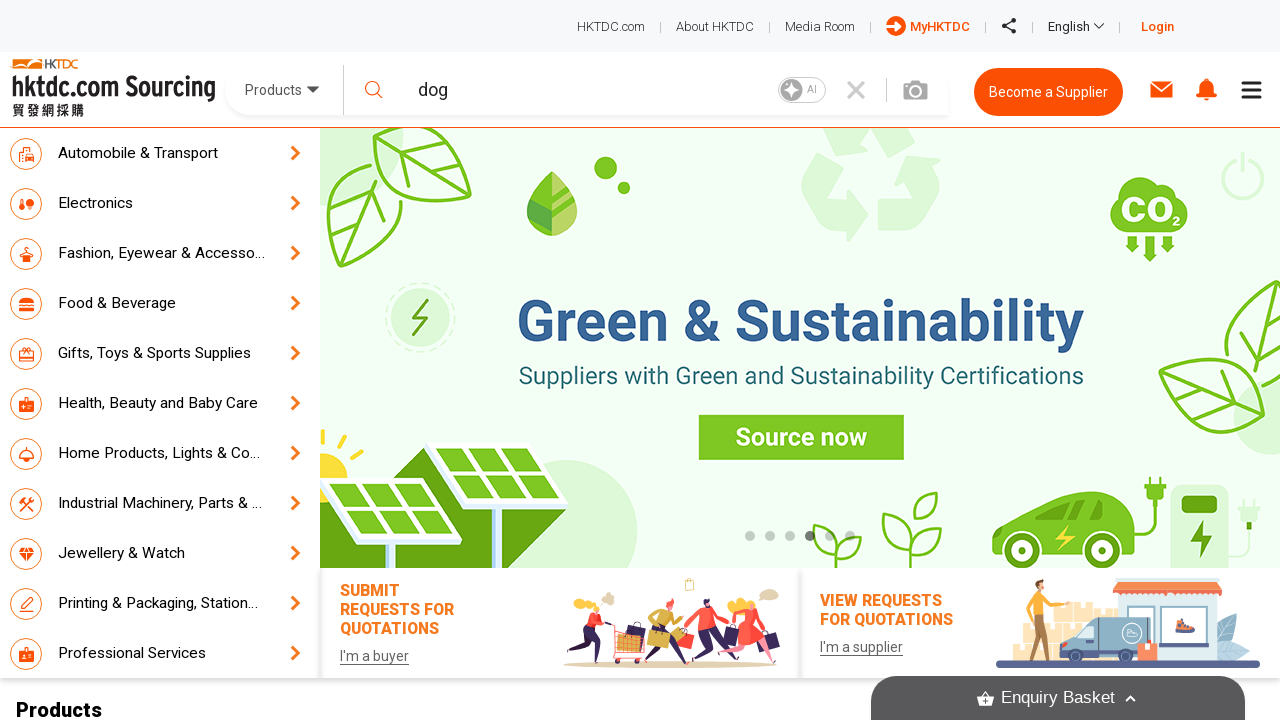

Pressed Enter to submit search on input[type='search'][name='search']
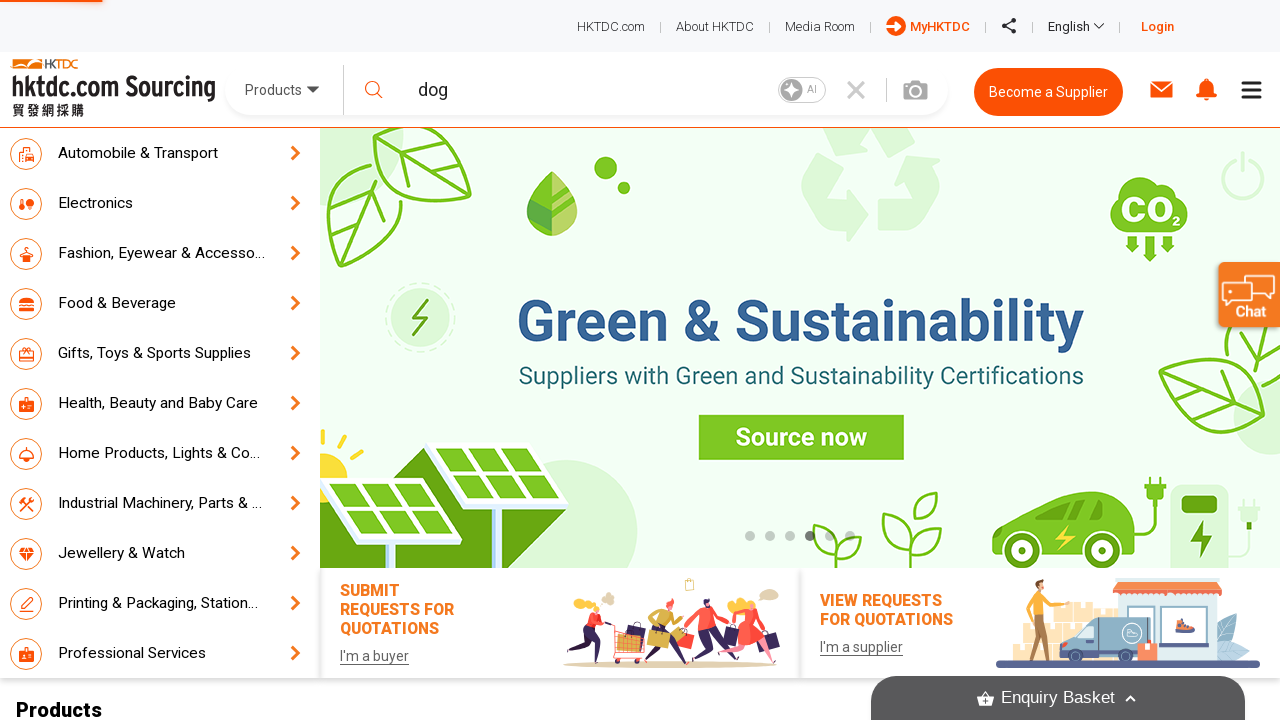

Waited 2 seconds for results to load
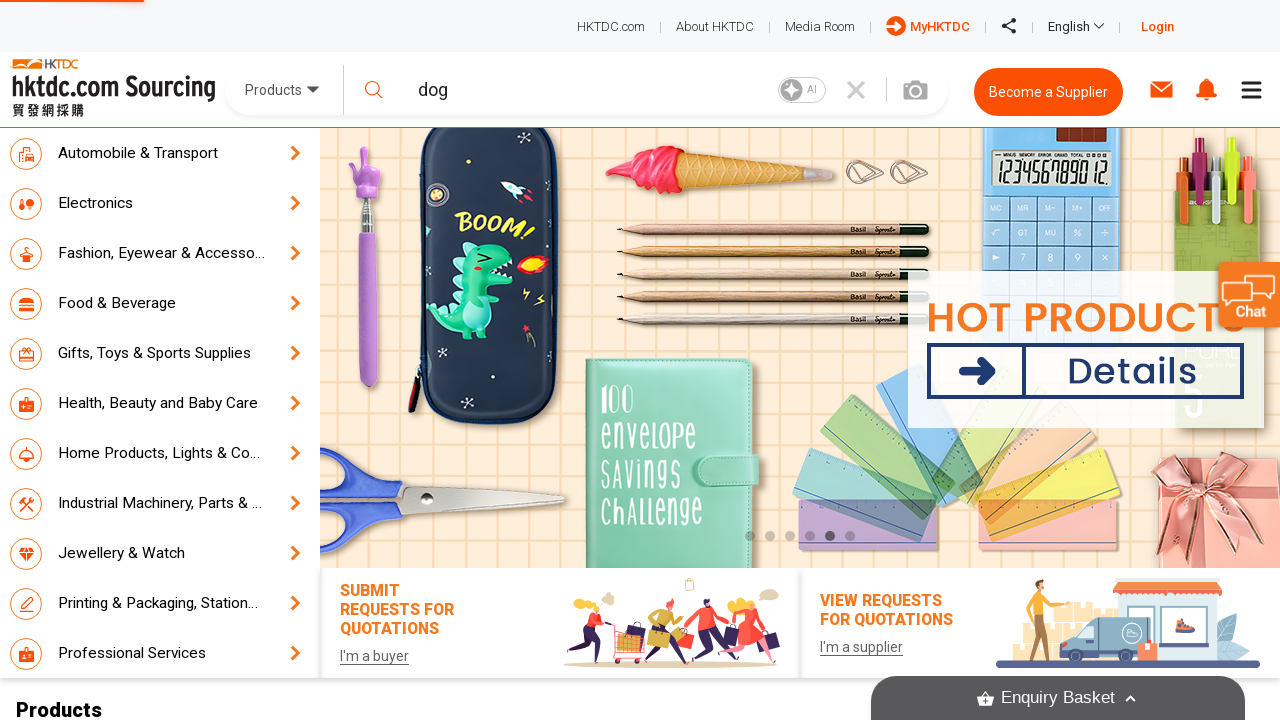

Scrolled down 500 pixels to view more results
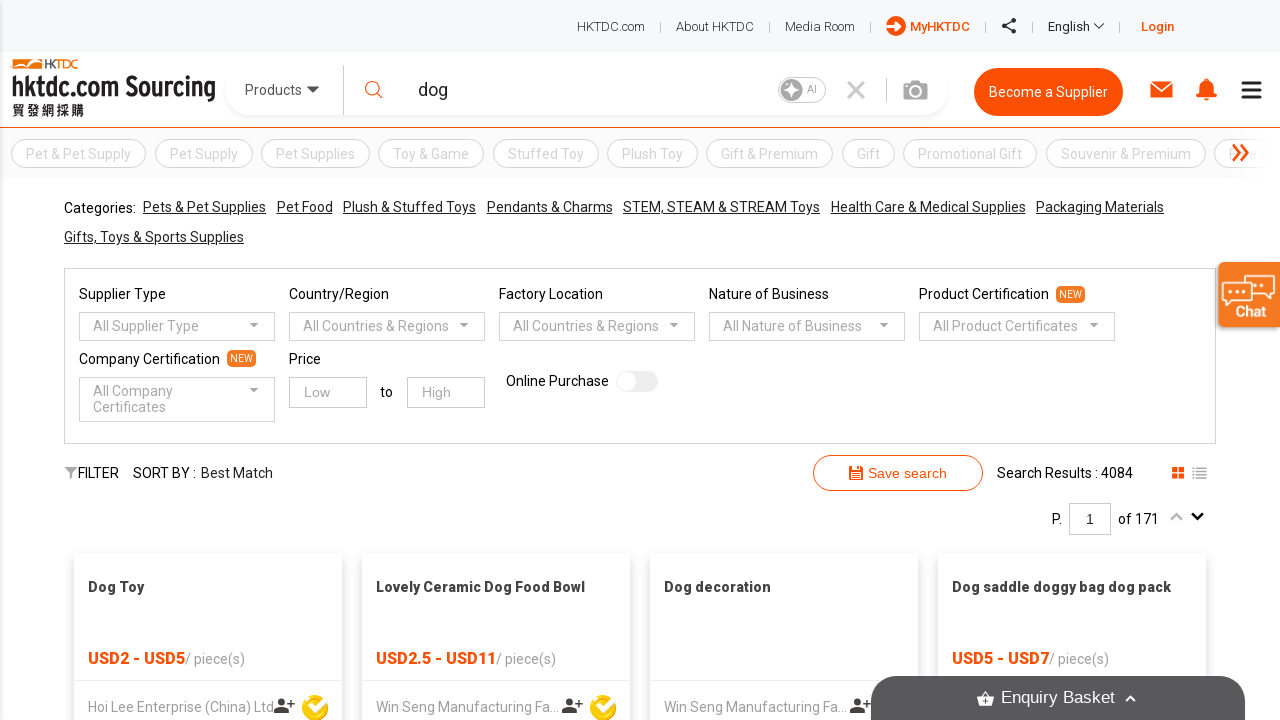

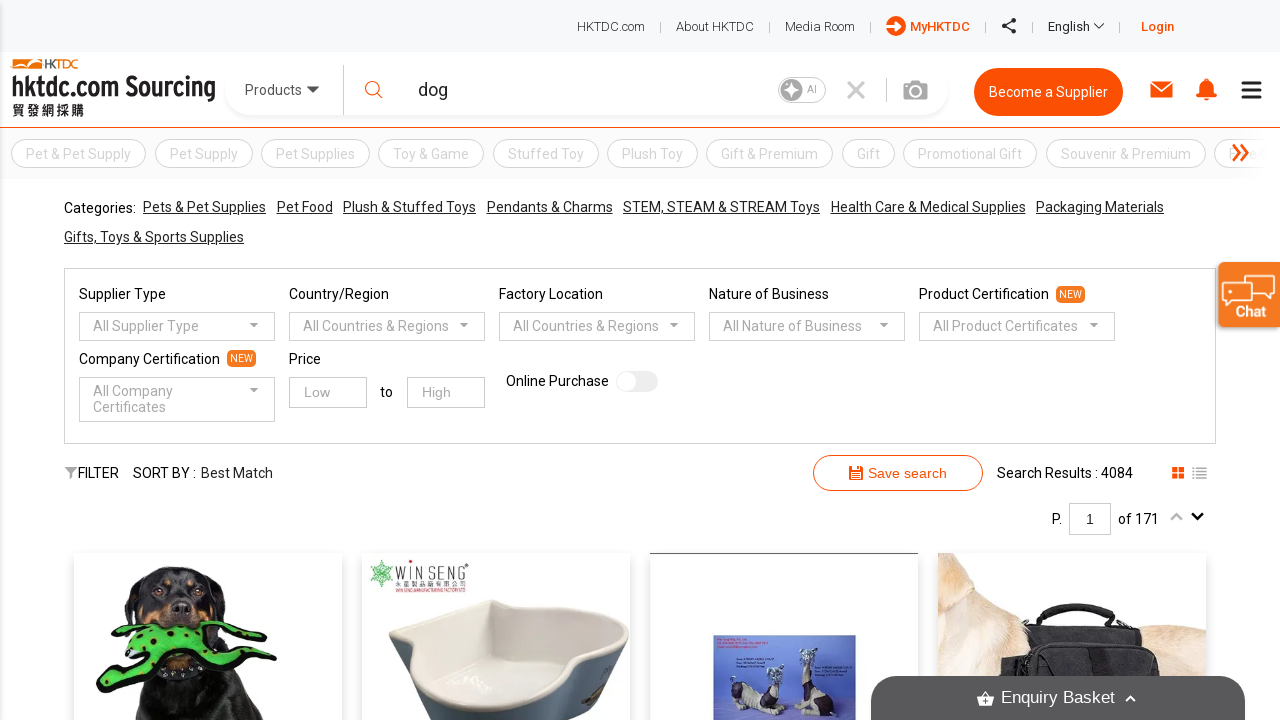